Tests radio button functionality by checking selection state and clicking different radio buttons on a form

Starting URL: https://demoqa.com/radio-button

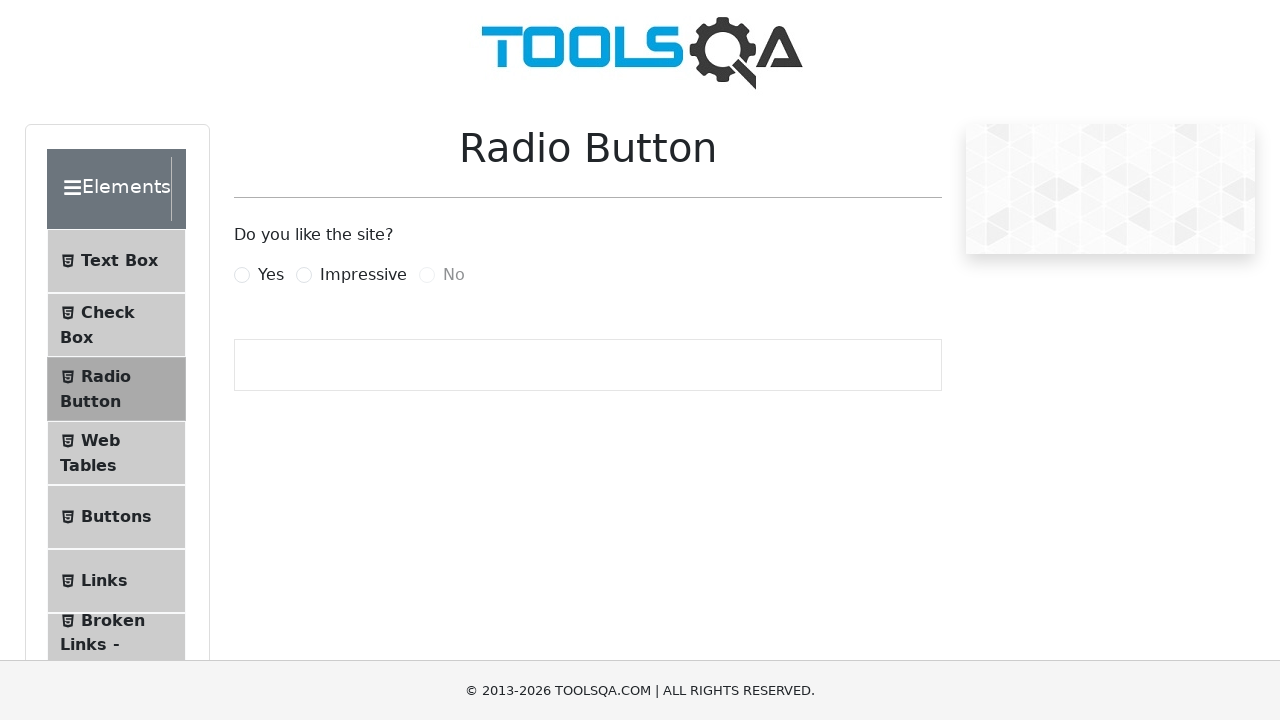

Located 'Yes' radio button element
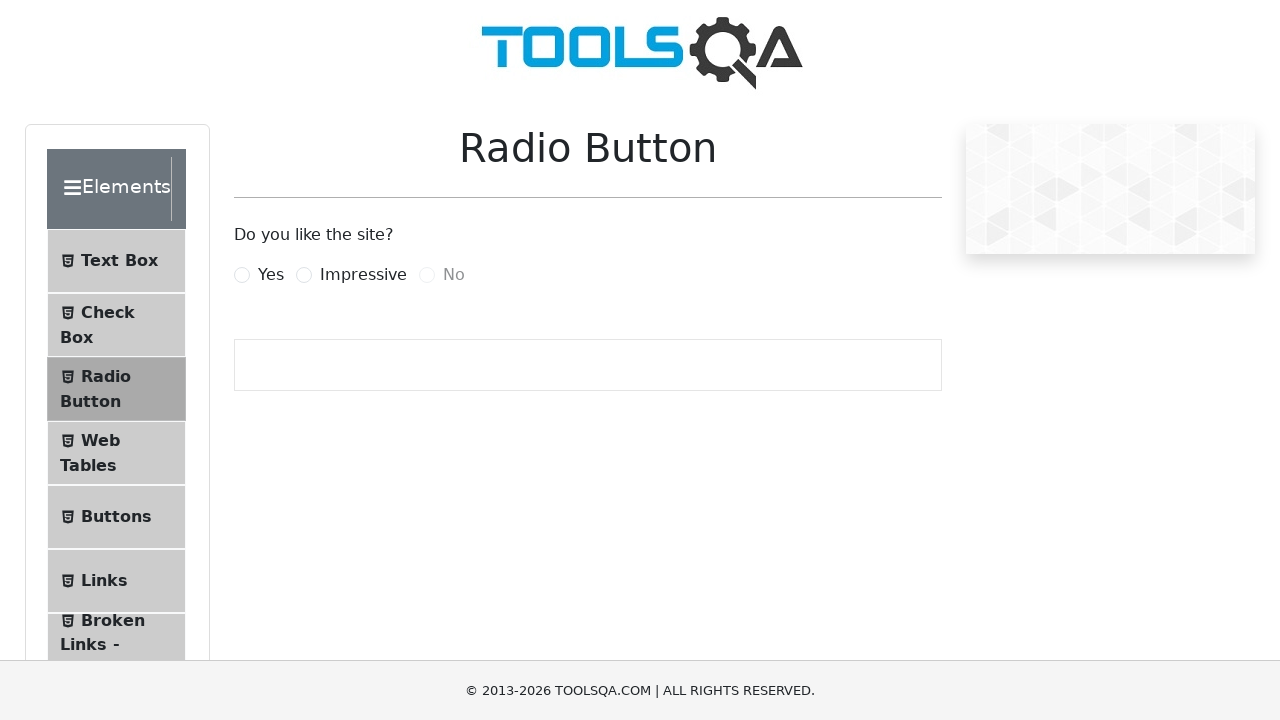

Checked that 'Yes' radio button is not currently selected
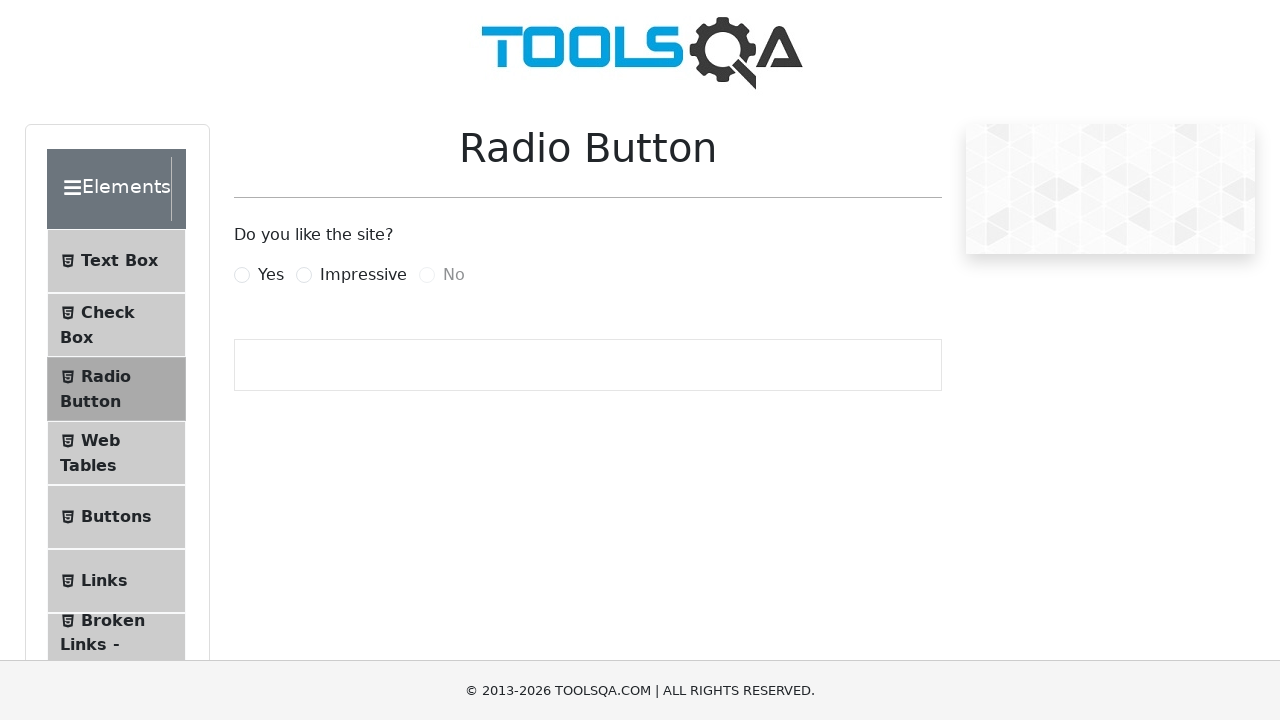

Clicked 'Yes' radio button label to select it at (271, 275) on label[for='yesRadio']
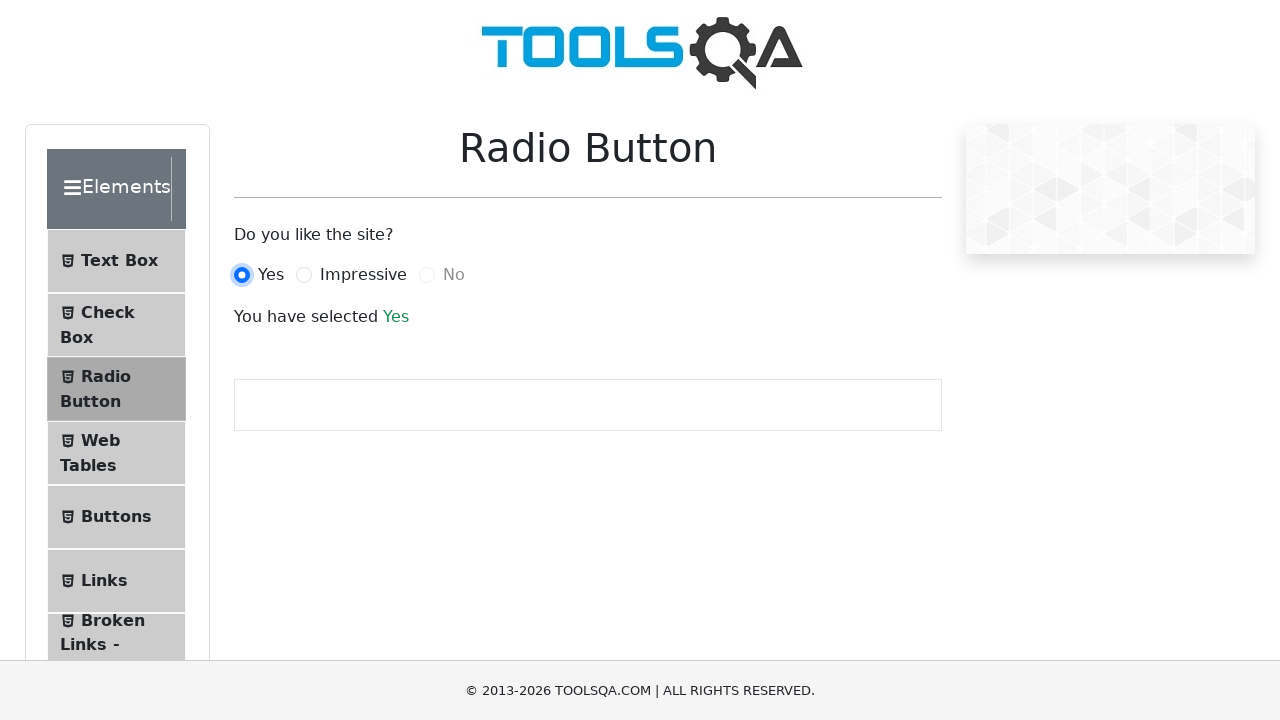

Located 'Impressive' radio button element
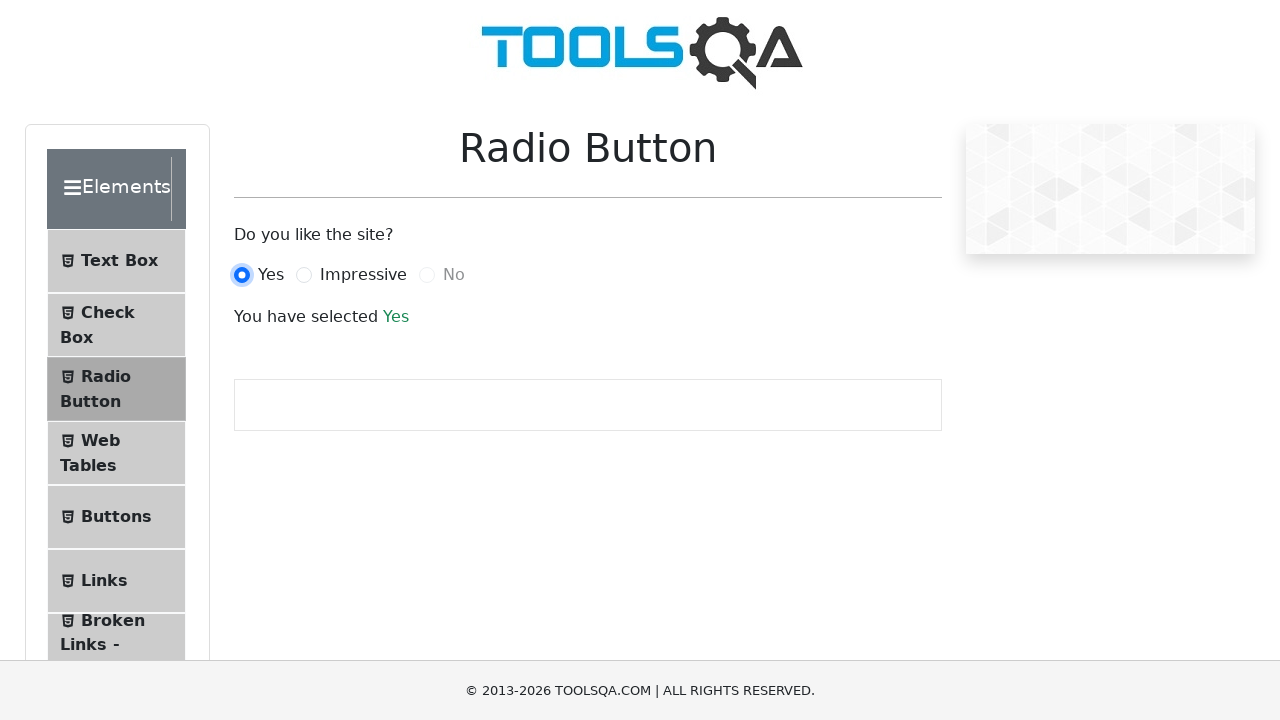

Verified 'Impressive' radio button is visible
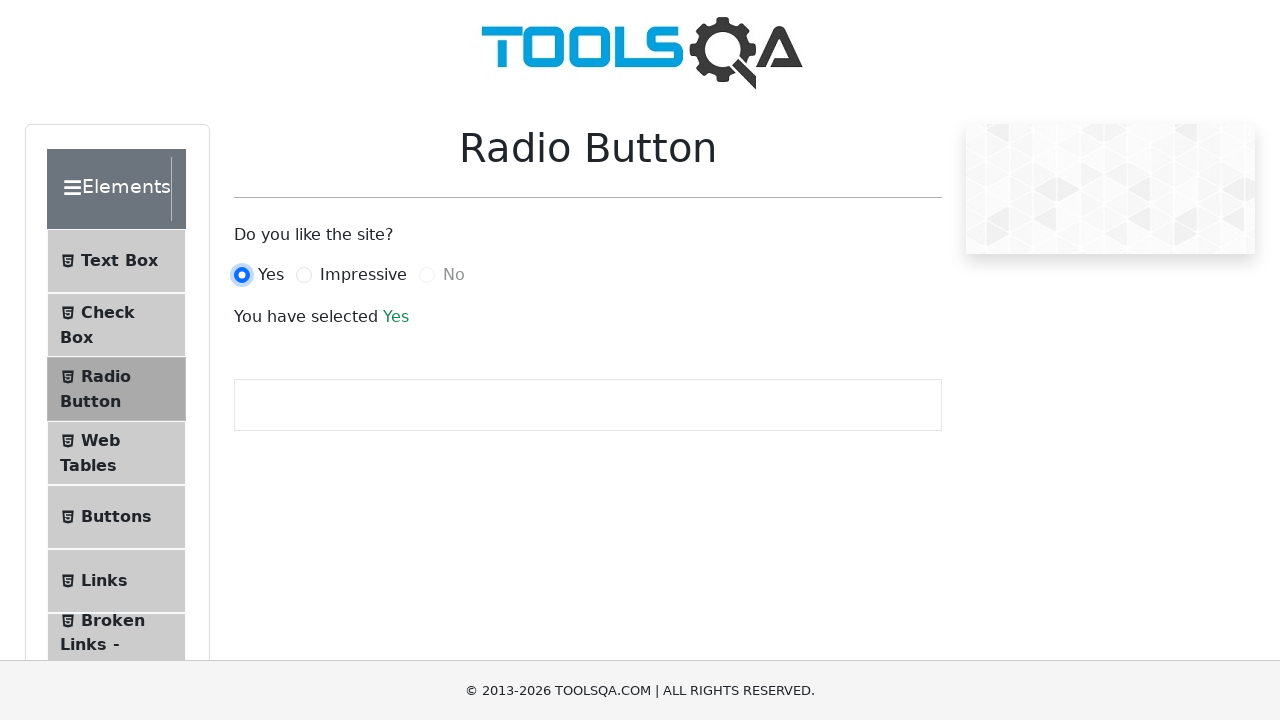

Clicked 'Impressive' radio button label to select it at (363, 275) on label[for='impressiveRadio']
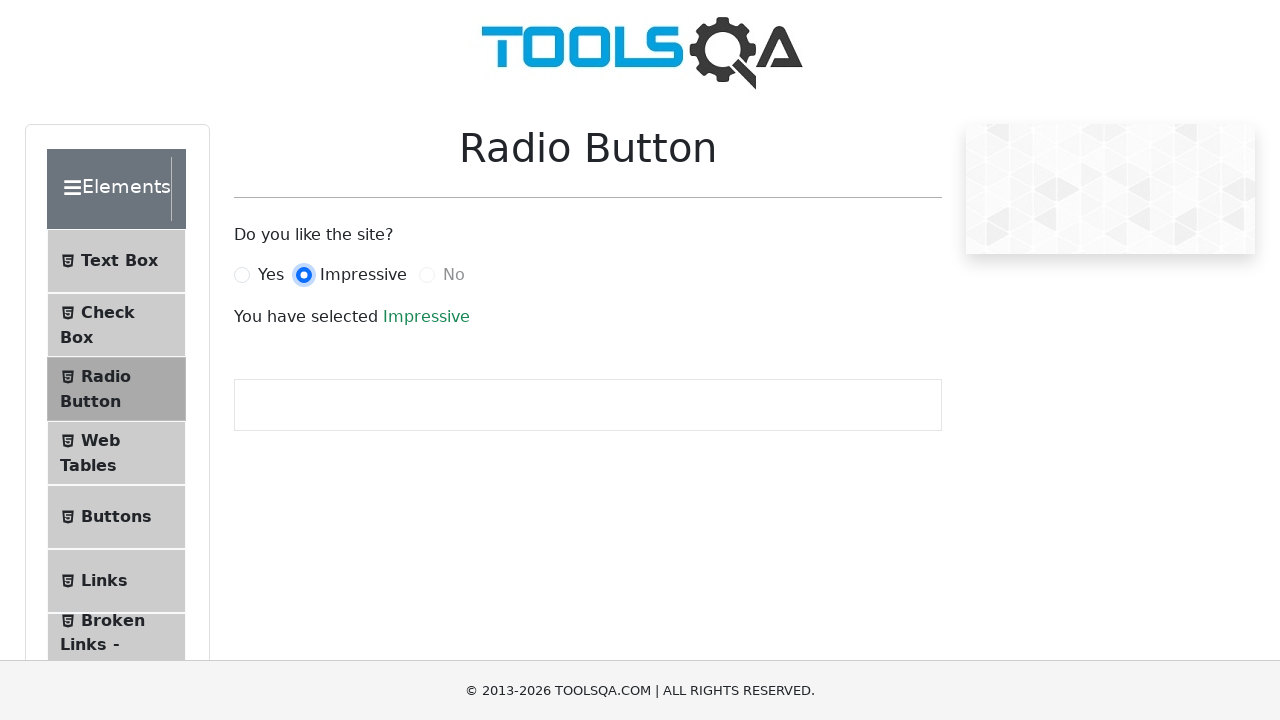

Located 'No' radio button element
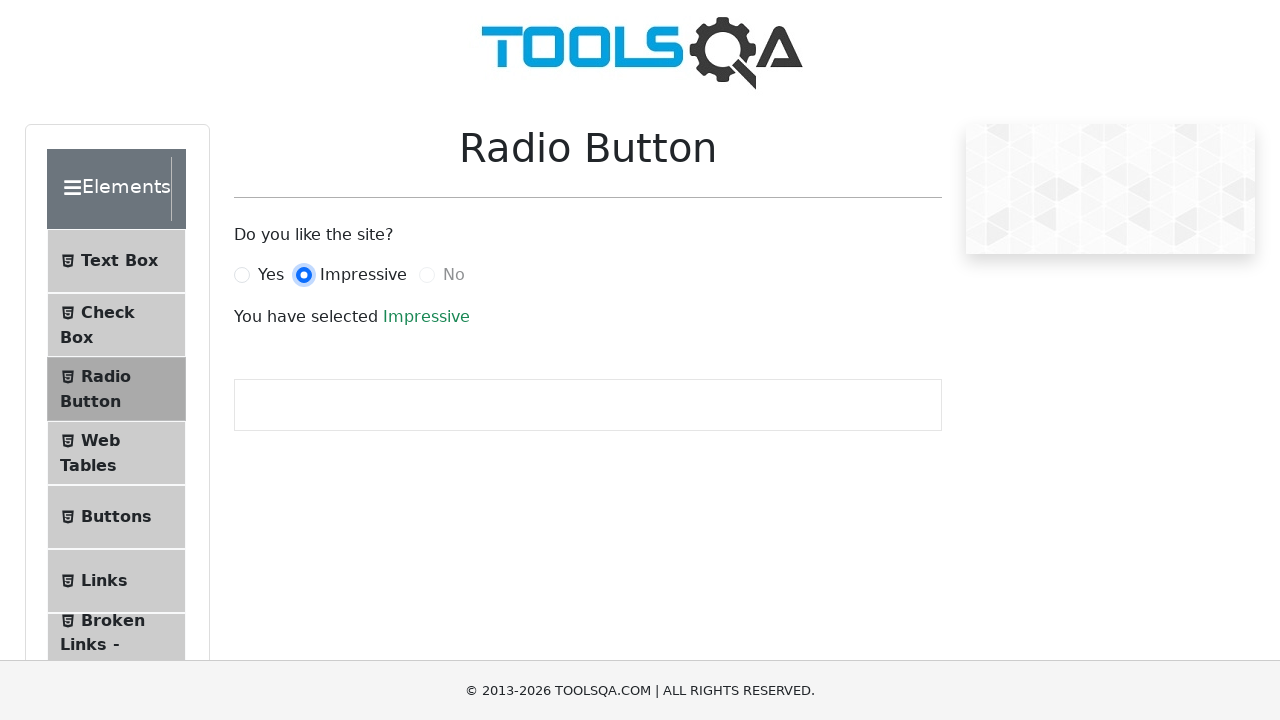

Verified 'No' radio button is visible but disabled, skipping click
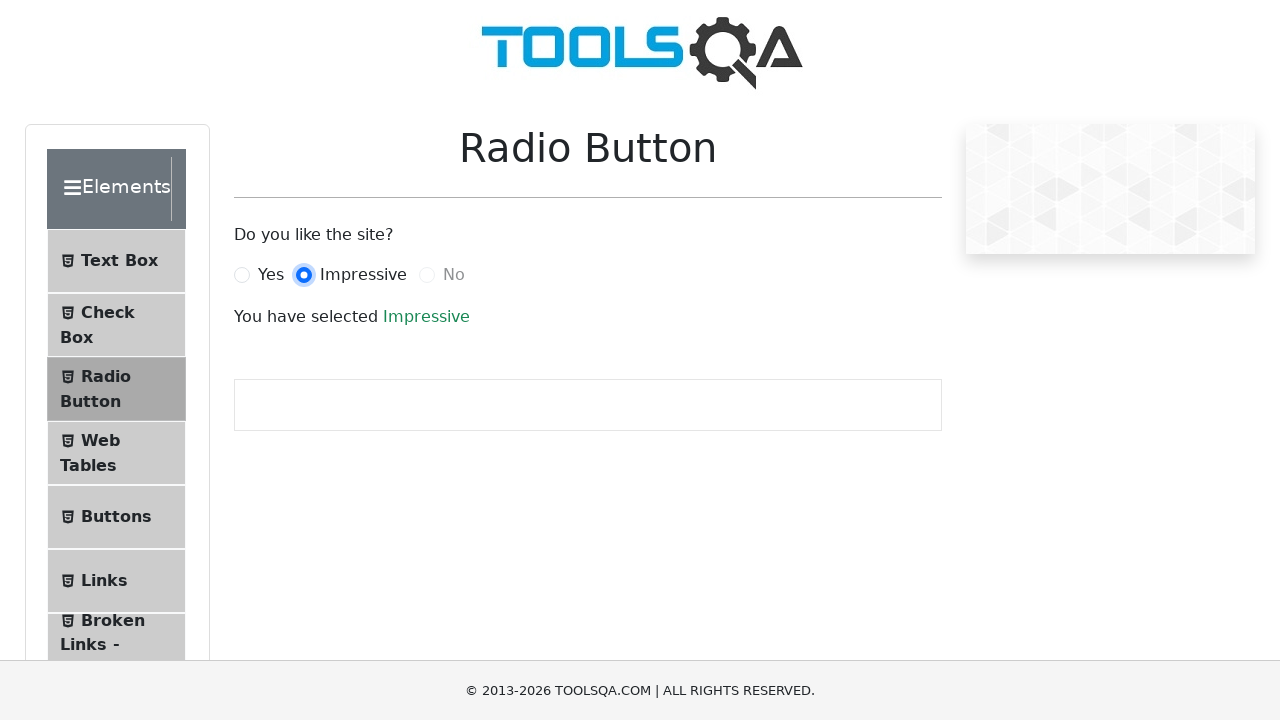

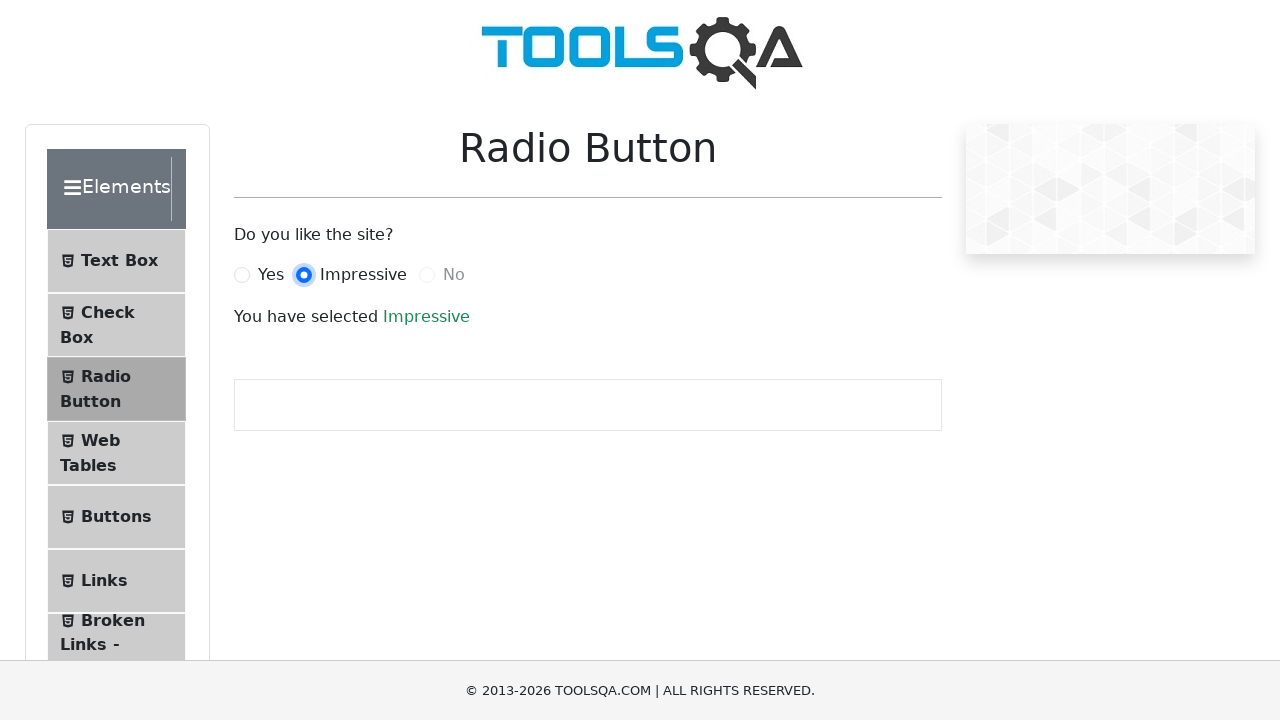